Tests clearing the complete state of all items by checking and unchecking the toggle all checkbox

Starting URL: https://demo.playwright.dev/todomvc

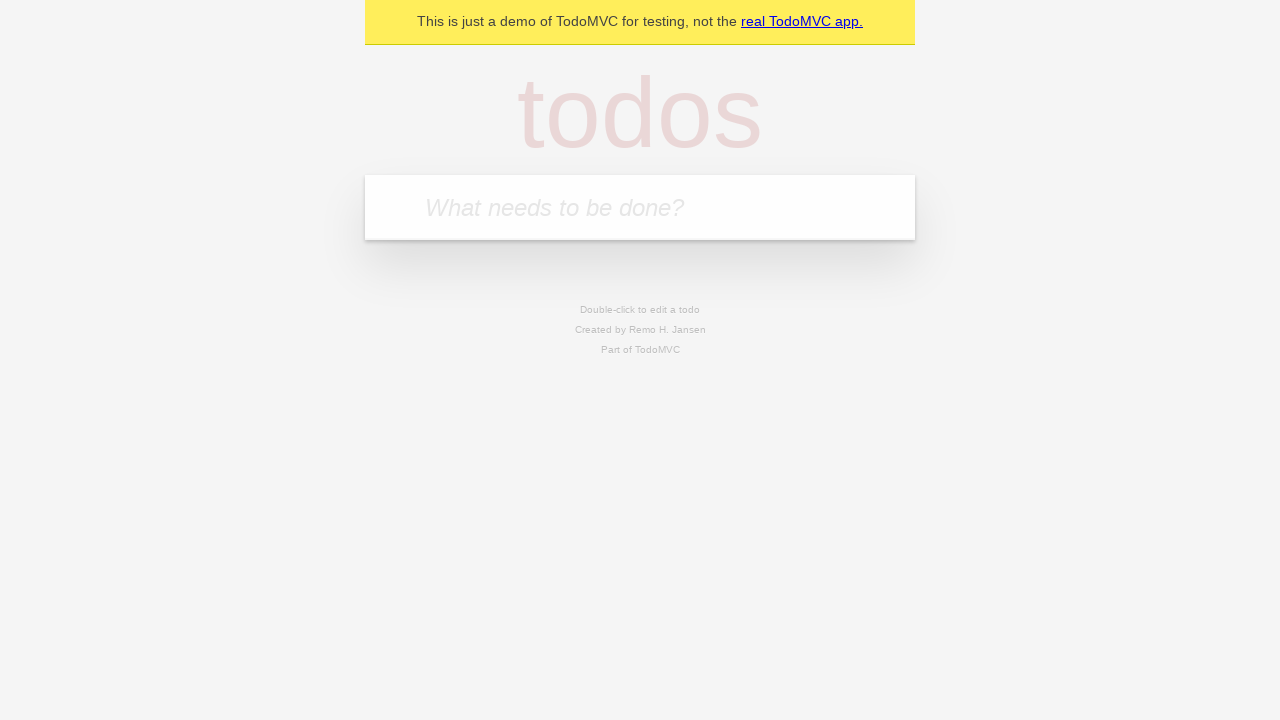

Filled todo input with 'buy some cheese' on internal:attr=[placeholder="What needs to be done?"i]
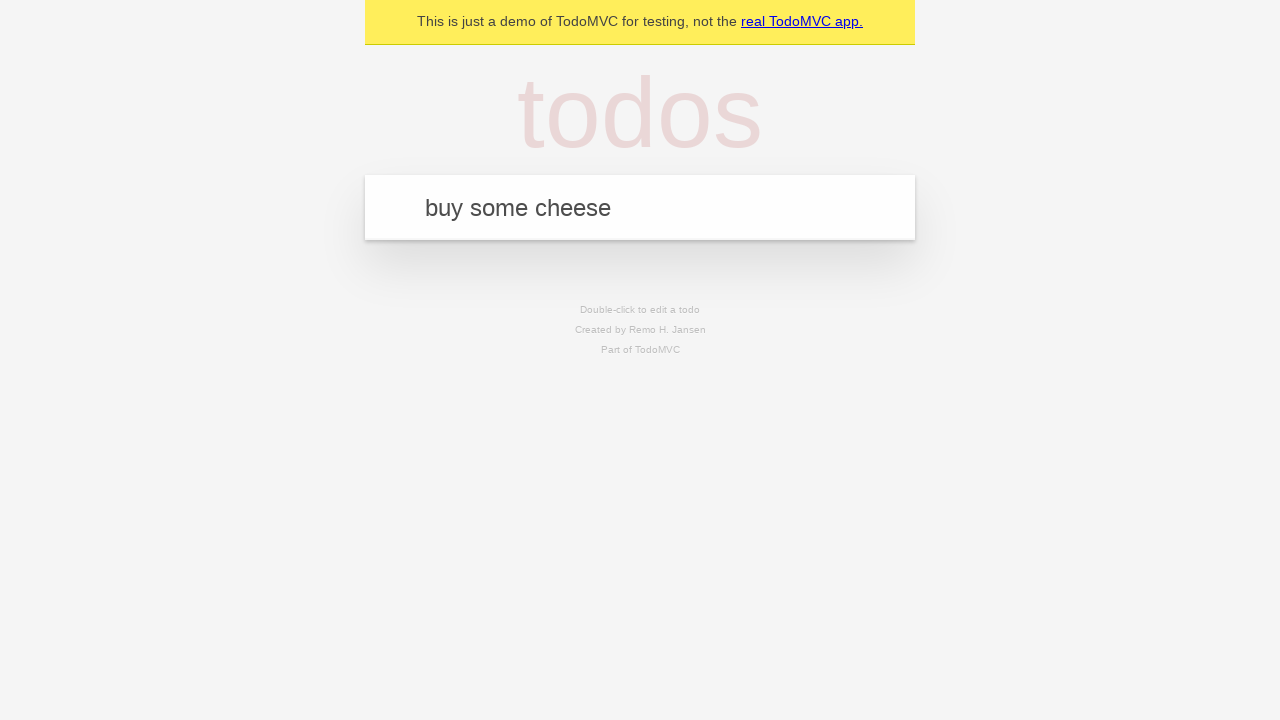

Pressed Enter to create first todo on internal:attr=[placeholder="What needs to be done?"i]
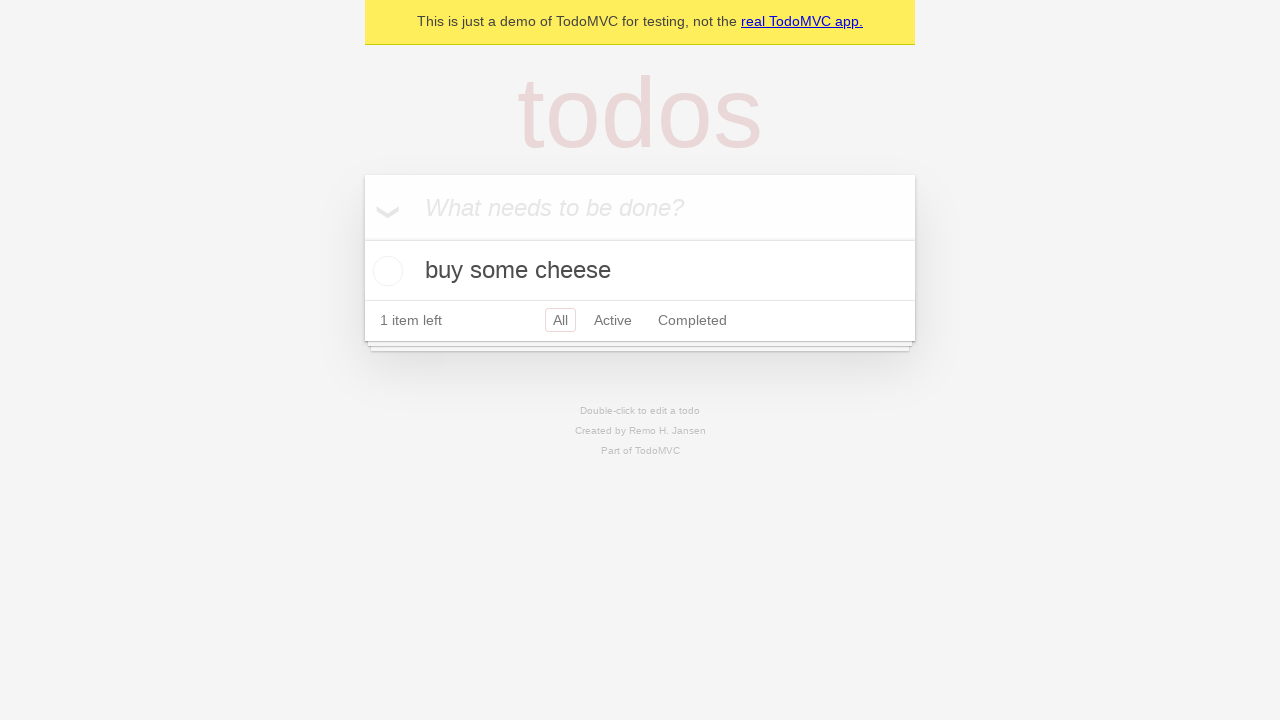

Filled todo input with 'feed the cat' on internal:attr=[placeholder="What needs to be done?"i]
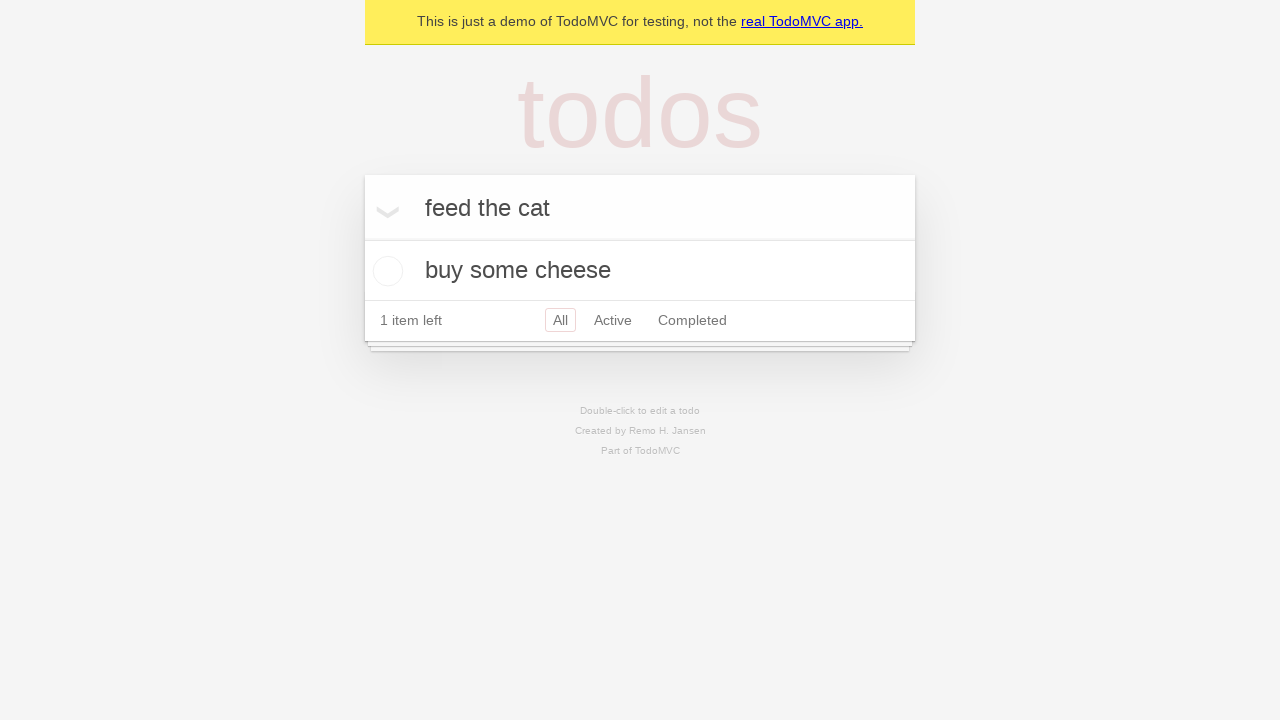

Pressed Enter to create second todo on internal:attr=[placeholder="What needs to be done?"i]
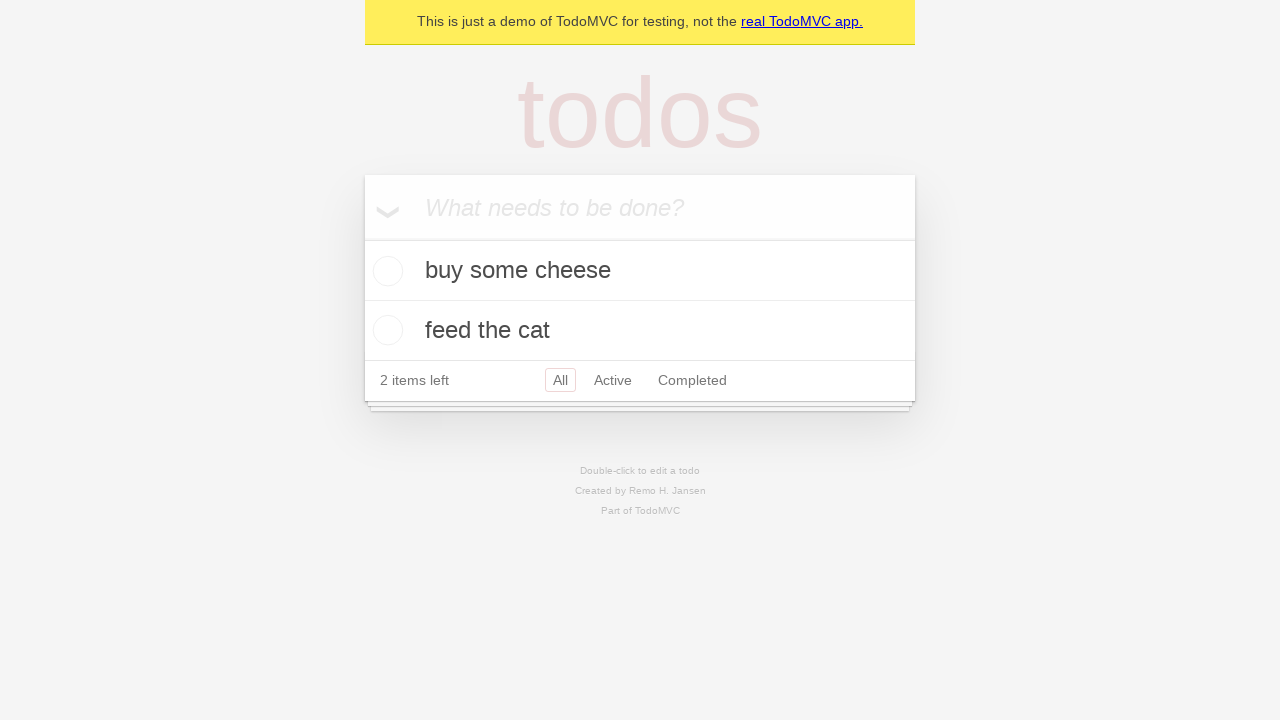

Filled todo input with 'book a doctors appointment' on internal:attr=[placeholder="What needs to be done?"i]
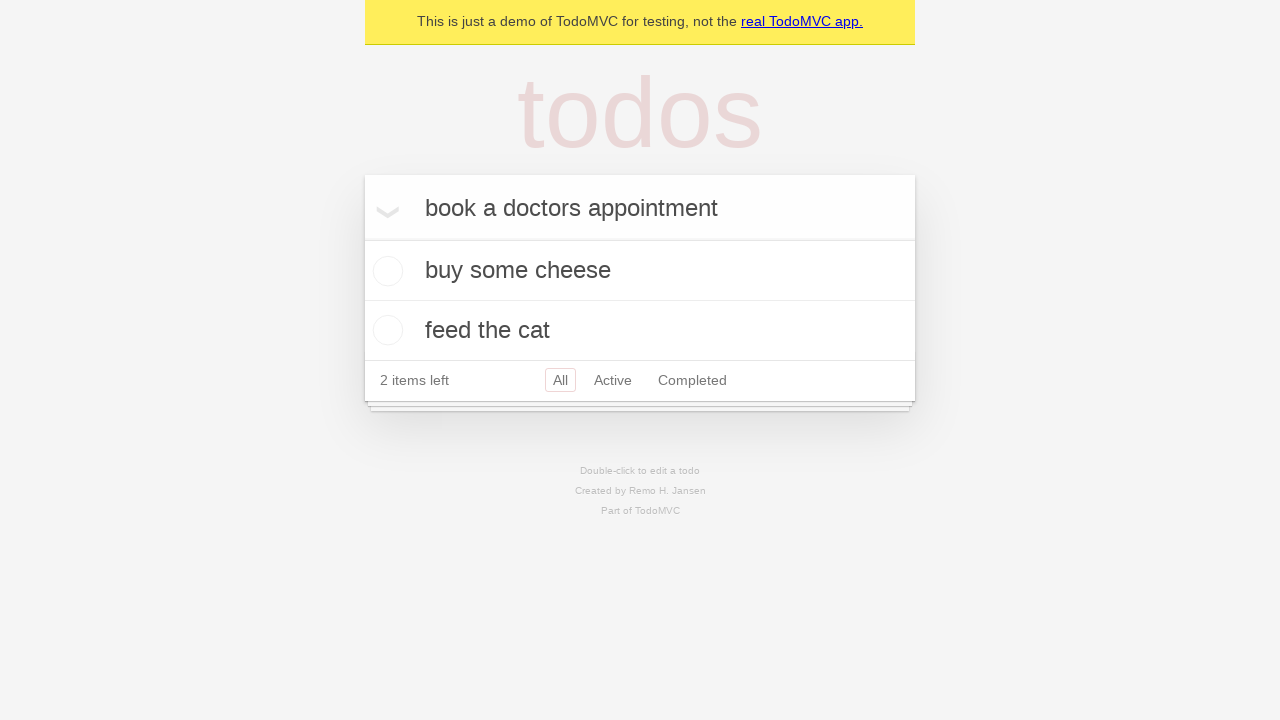

Pressed Enter to create third todo on internal:attr=[placeholder="What needs to be done?"i]
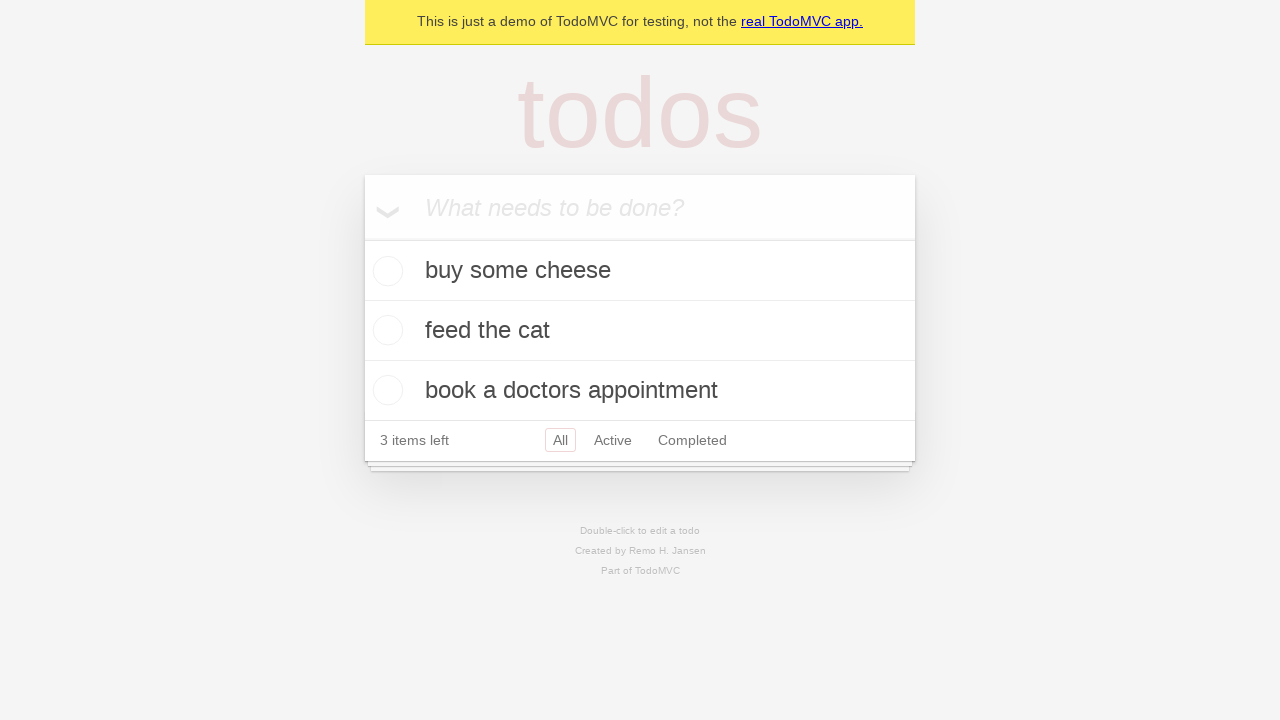

Checked 'Mark all as complete' toggle to mark all todos as complete at (362, 238) on internal:label="Mark all as complete"i
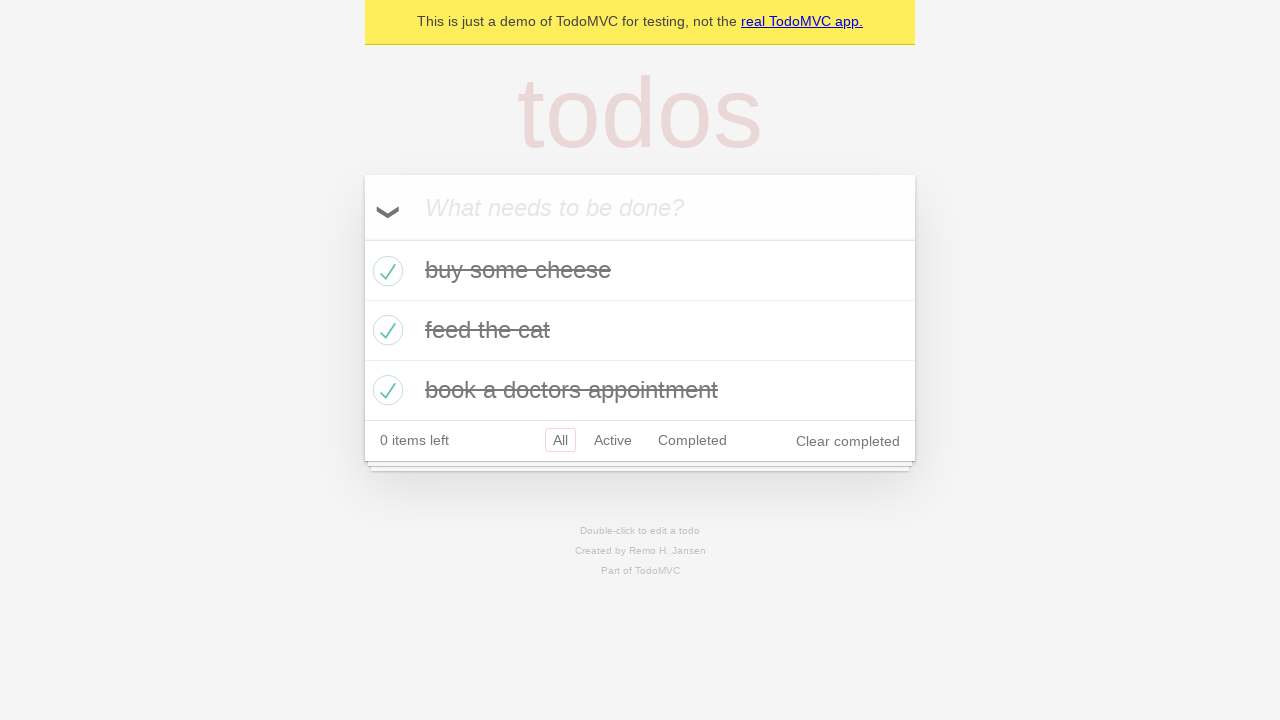

Unchecked 'Mark all as complete' toggle to clear complete state of all todos at (362, 238) on internal:label="Mark all as complete"i
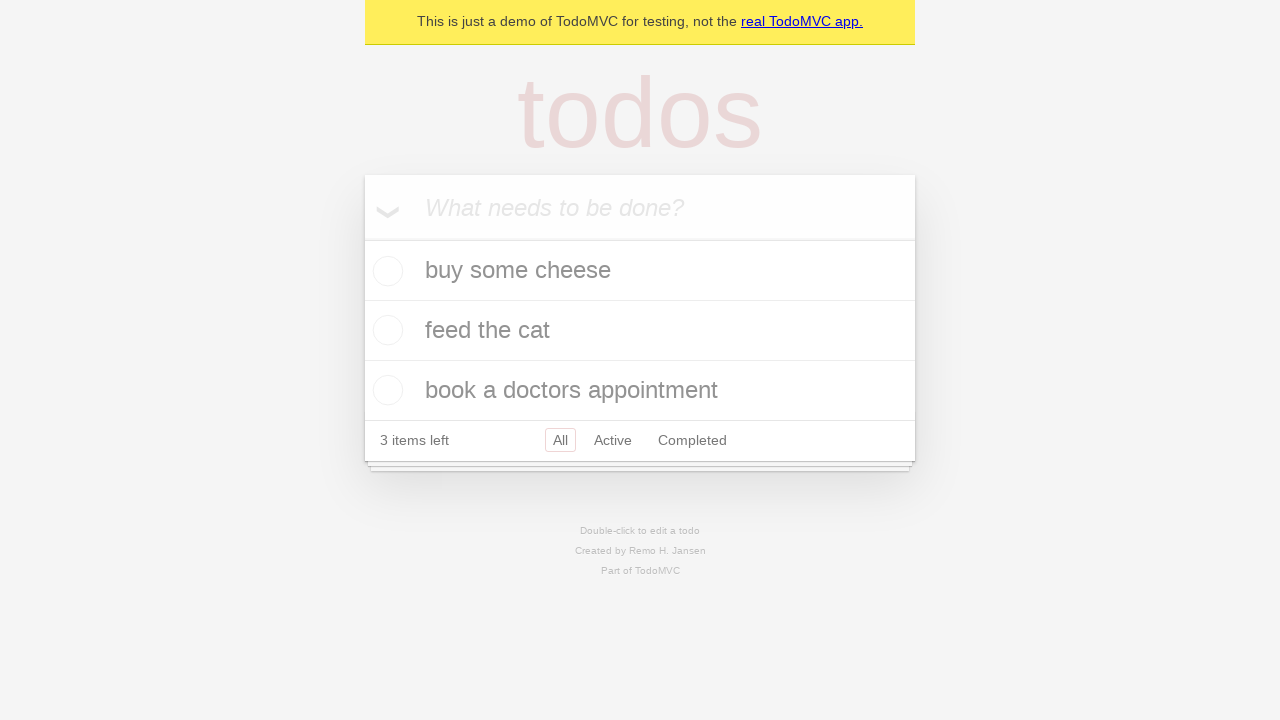

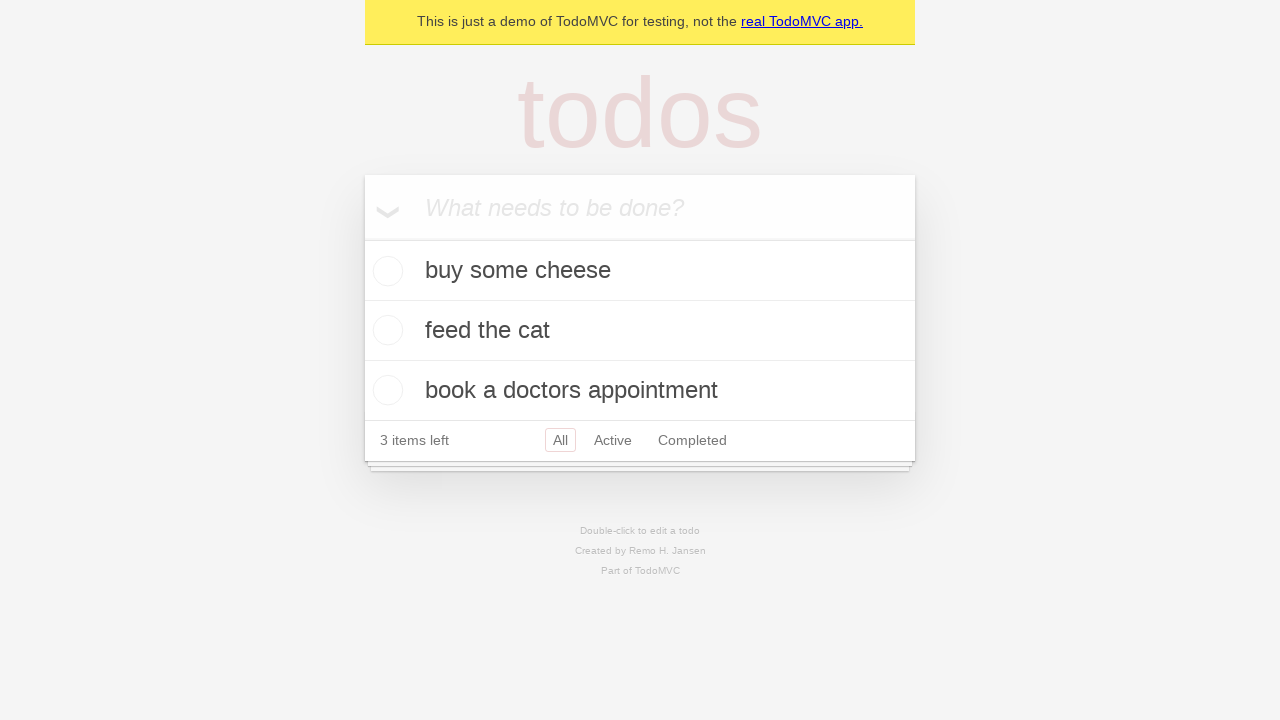